Tests keyboard key press functionality by sending the space key to an element and verifying the displayed result, then sending the left arrow key and verifying that result as well.

Starting URL: http://the-internet.herokuapp.com/key_presses

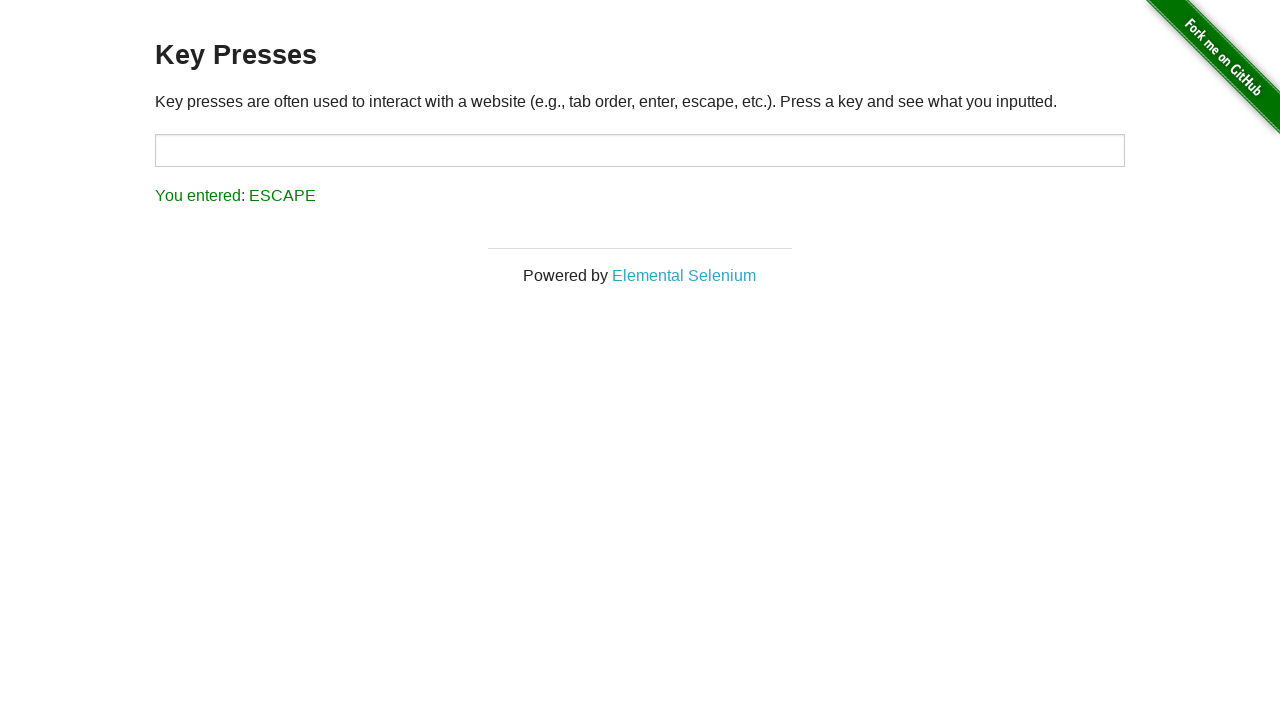

Pressed Space key on target element on #target
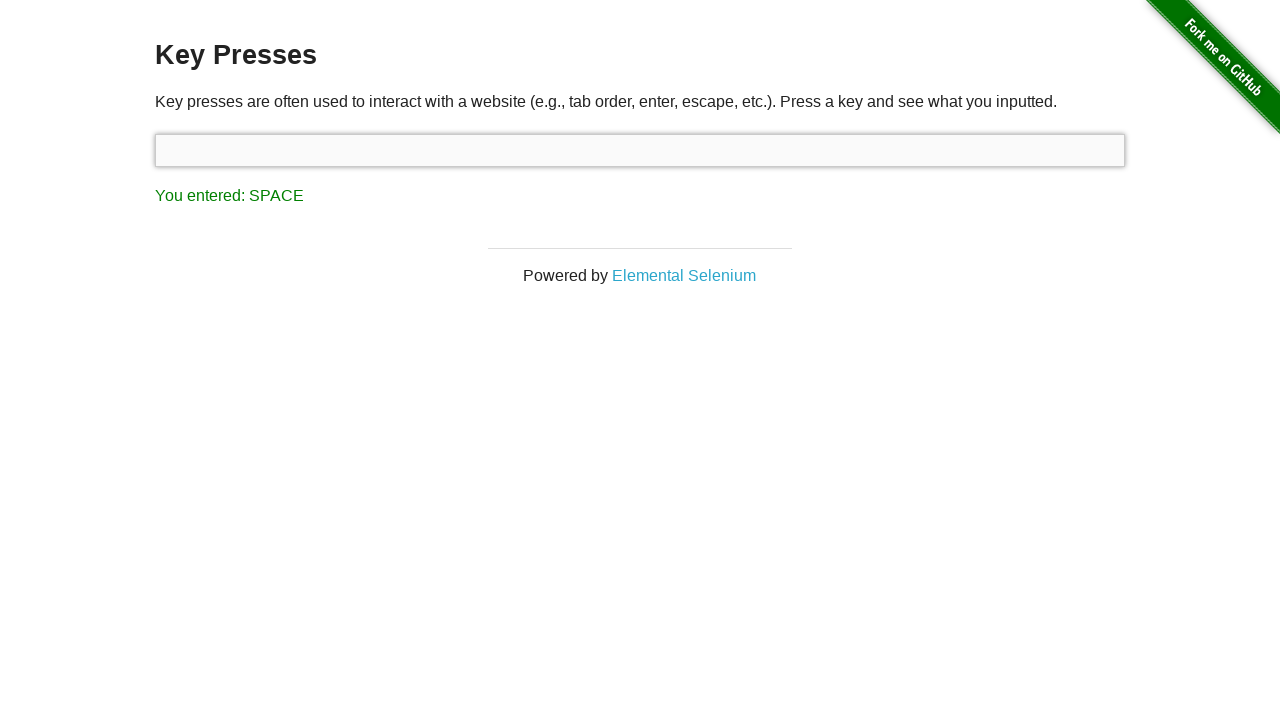

Result element loaded
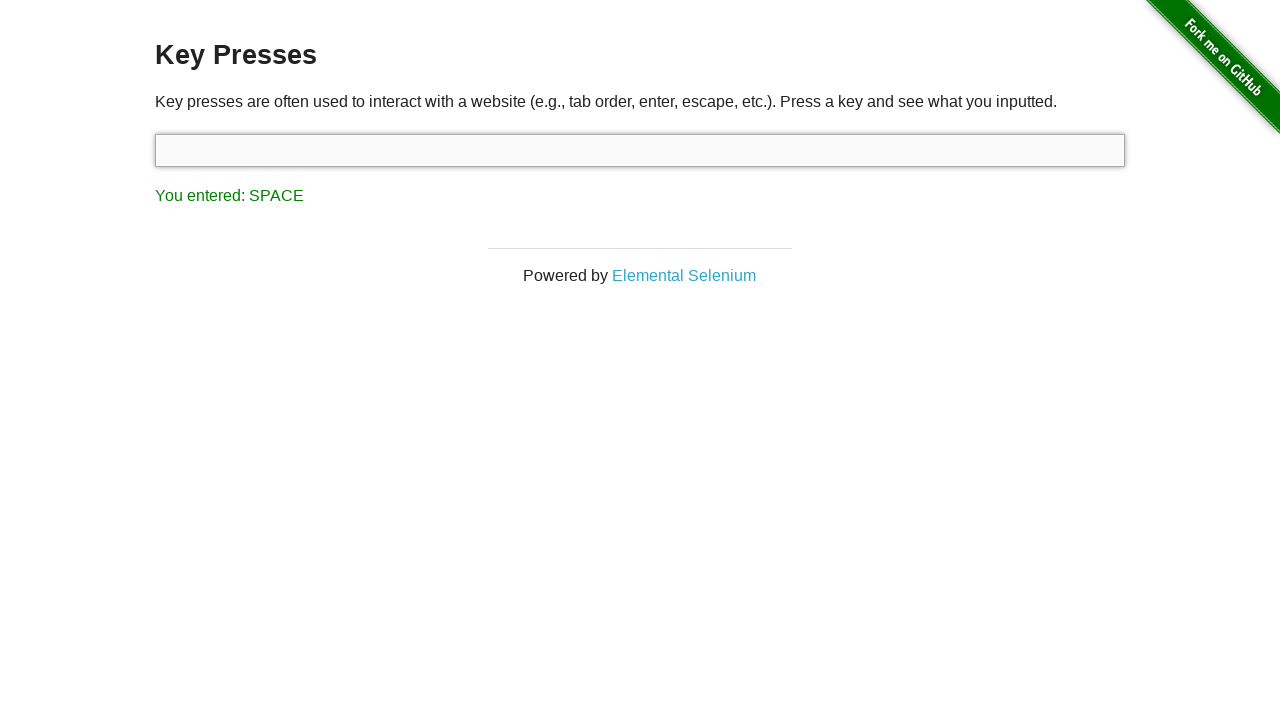

Retrieved result text content
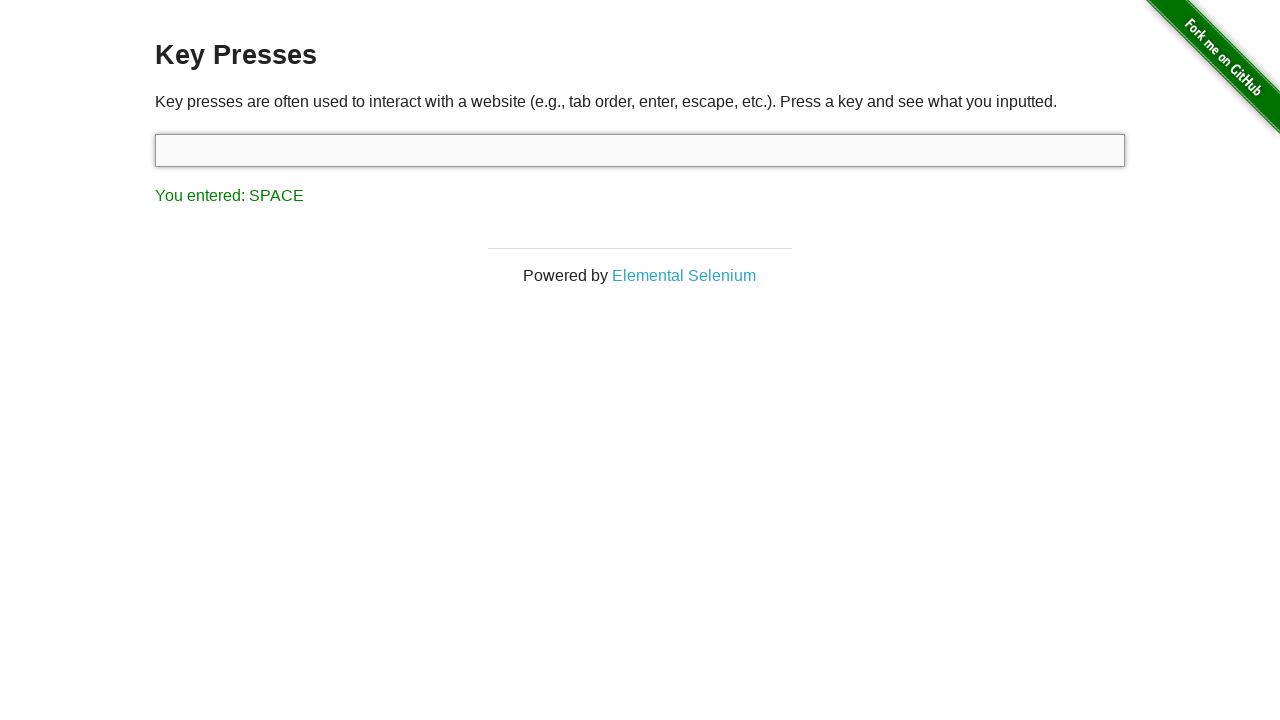

Verified Space key press result: 'You entered: SPACE'
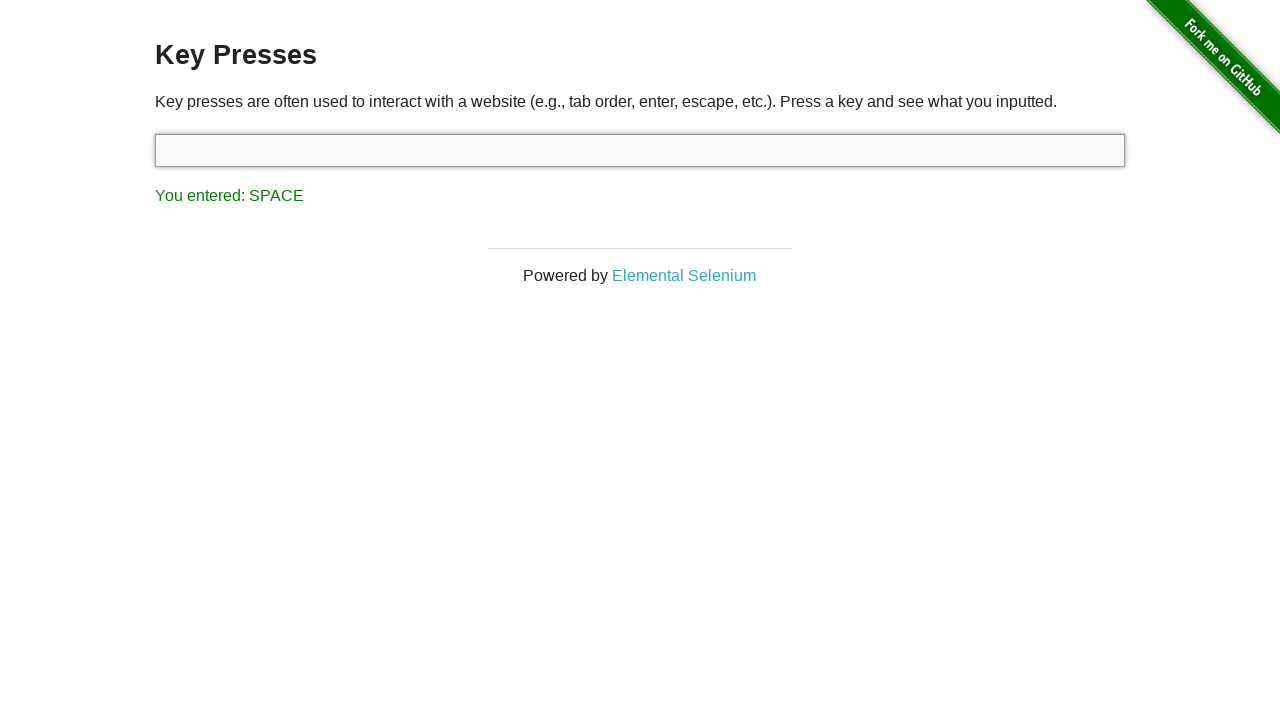

Pressed ArrowLeft key
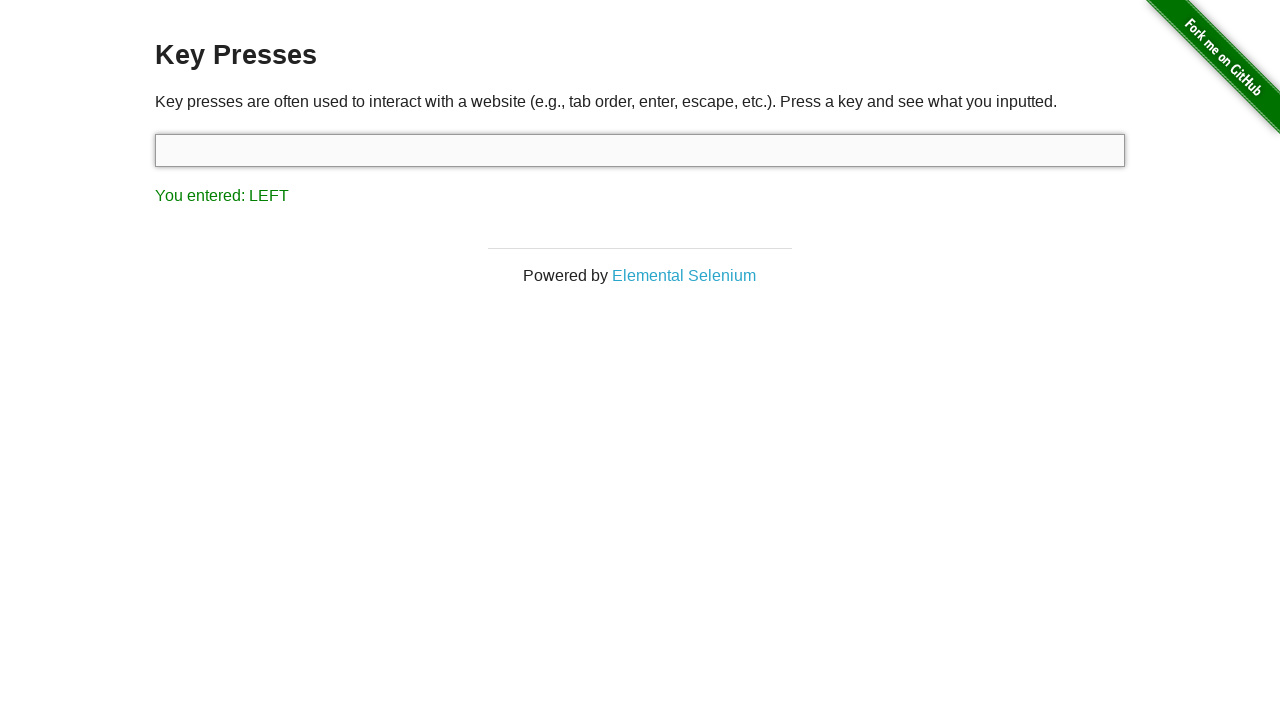

Retrieved updated result text content
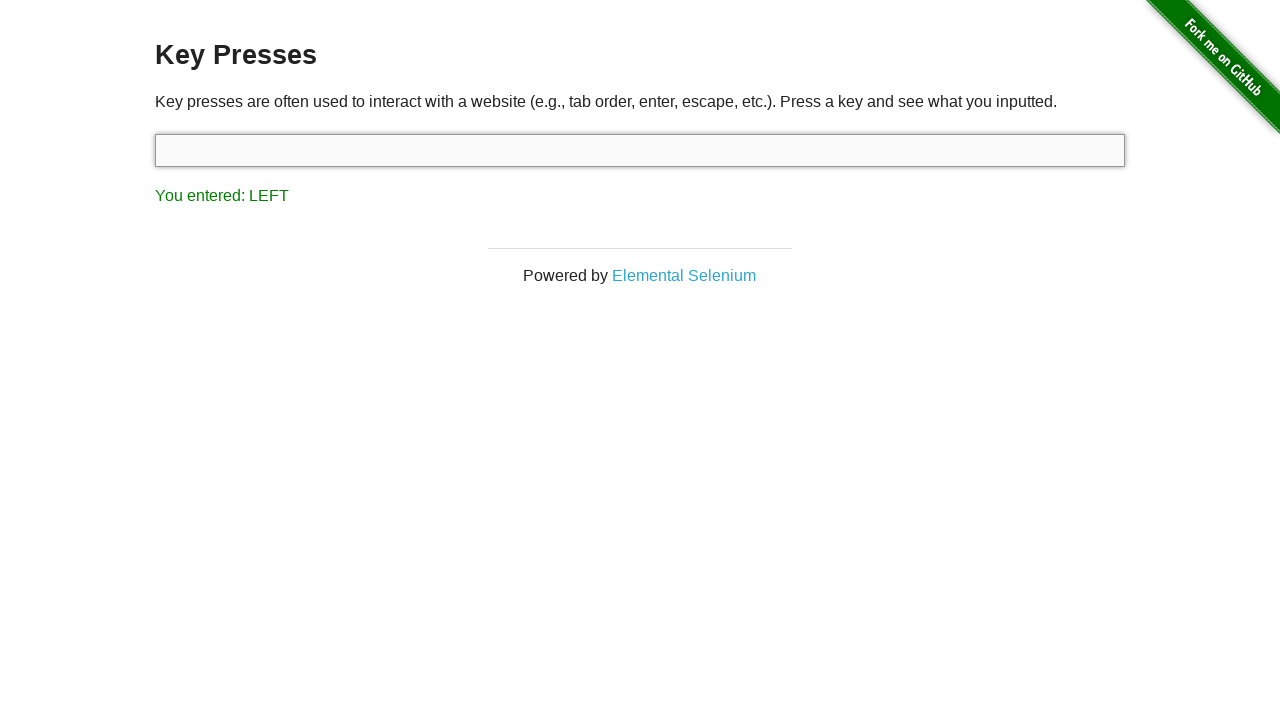

Verified ArrowLeft key press result: 'You entered: LEFT'
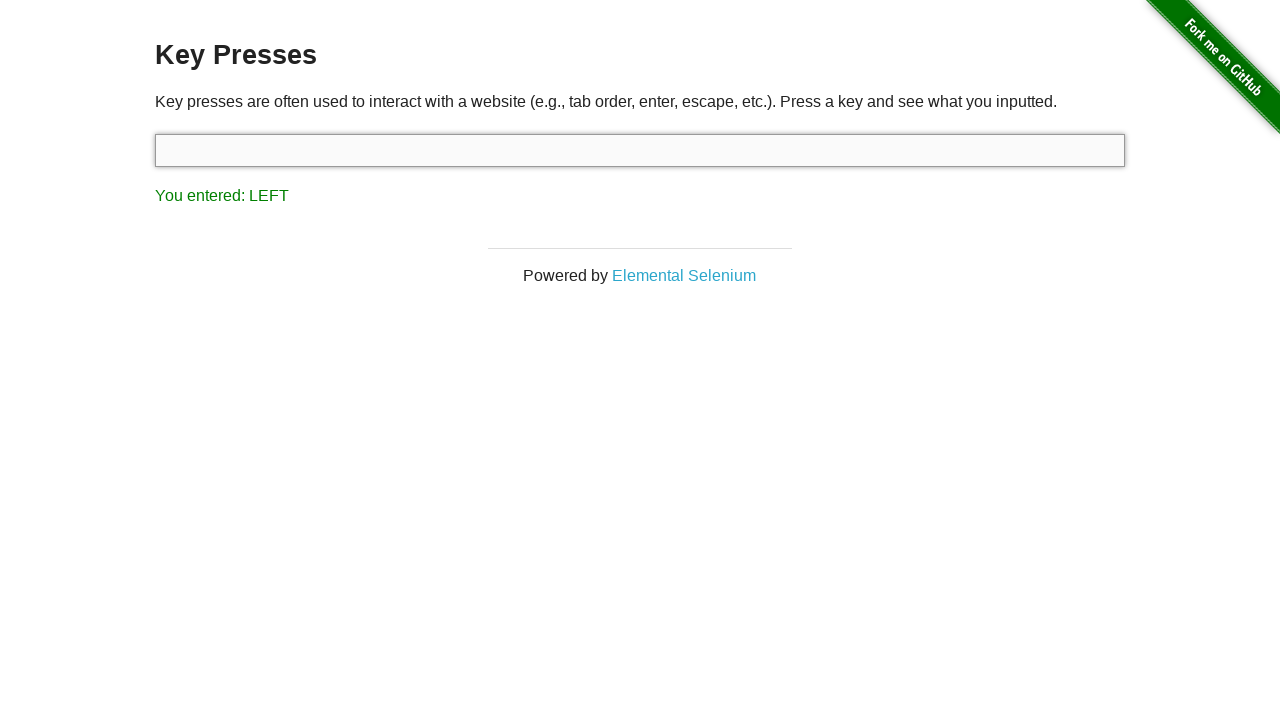

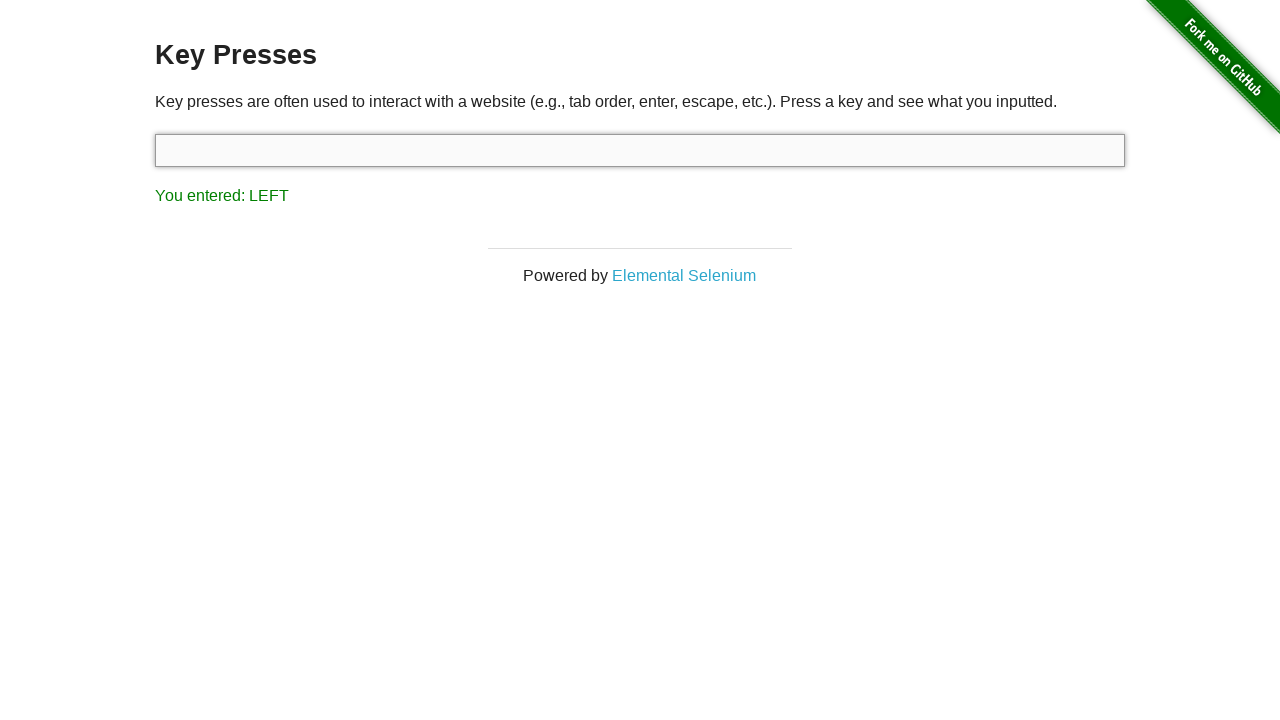